Tests that the Clear completed button is hidden when no items are completed

Starting URL: https://demo.playwright.dev/todomvc

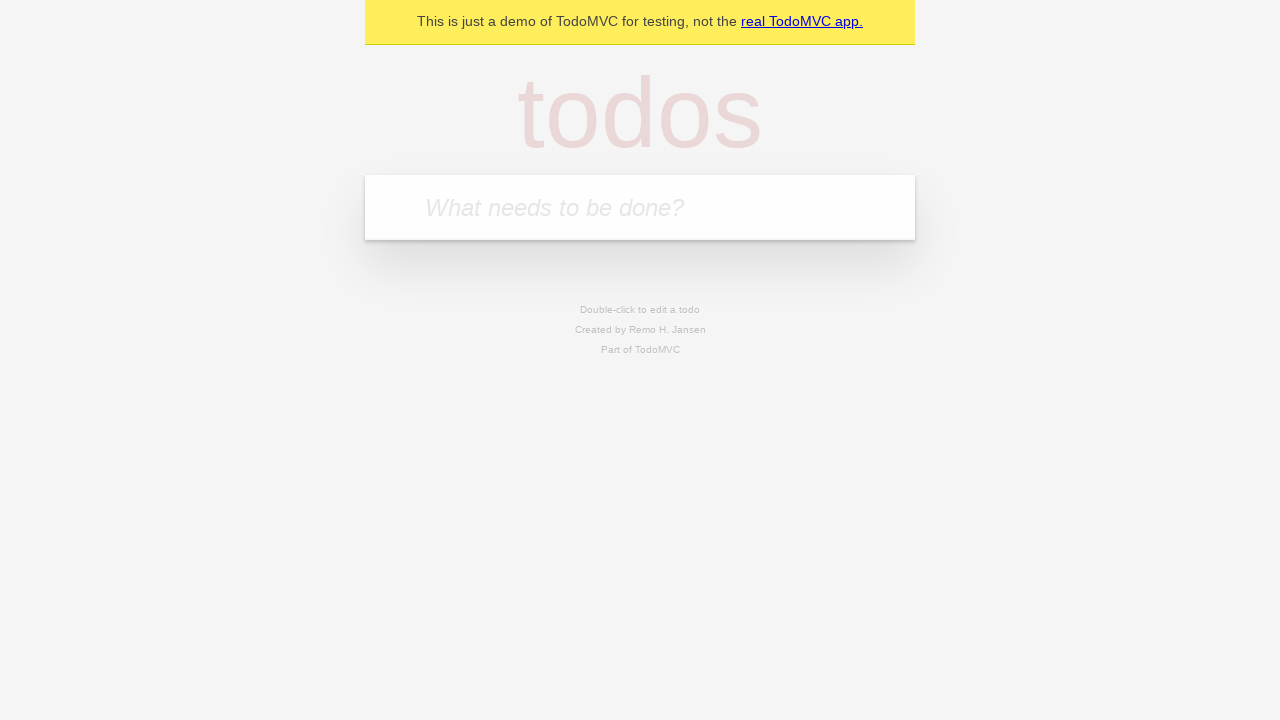

Filled todo input with 'buy some cheese' on internal:attr=[placeholder="What needs to be done?"i]
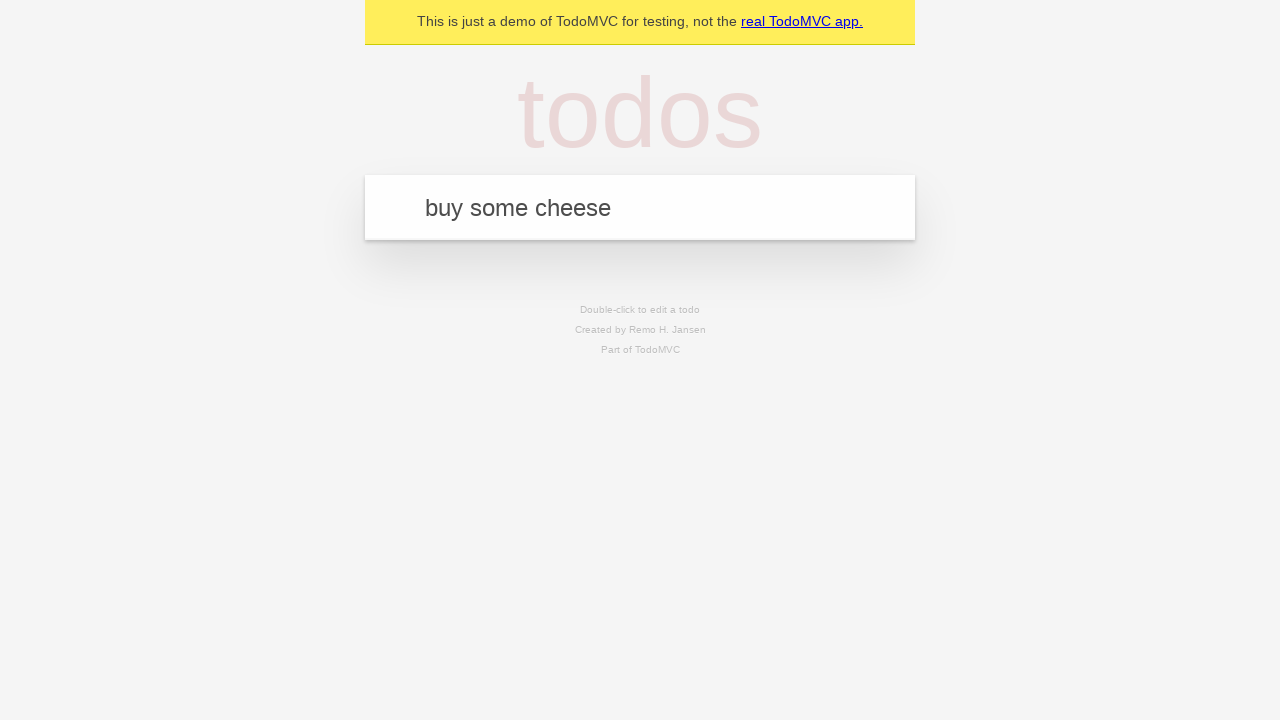

Pressed Enter to add first todo on internal:attr=[placeholder="What needs to be done?"i]
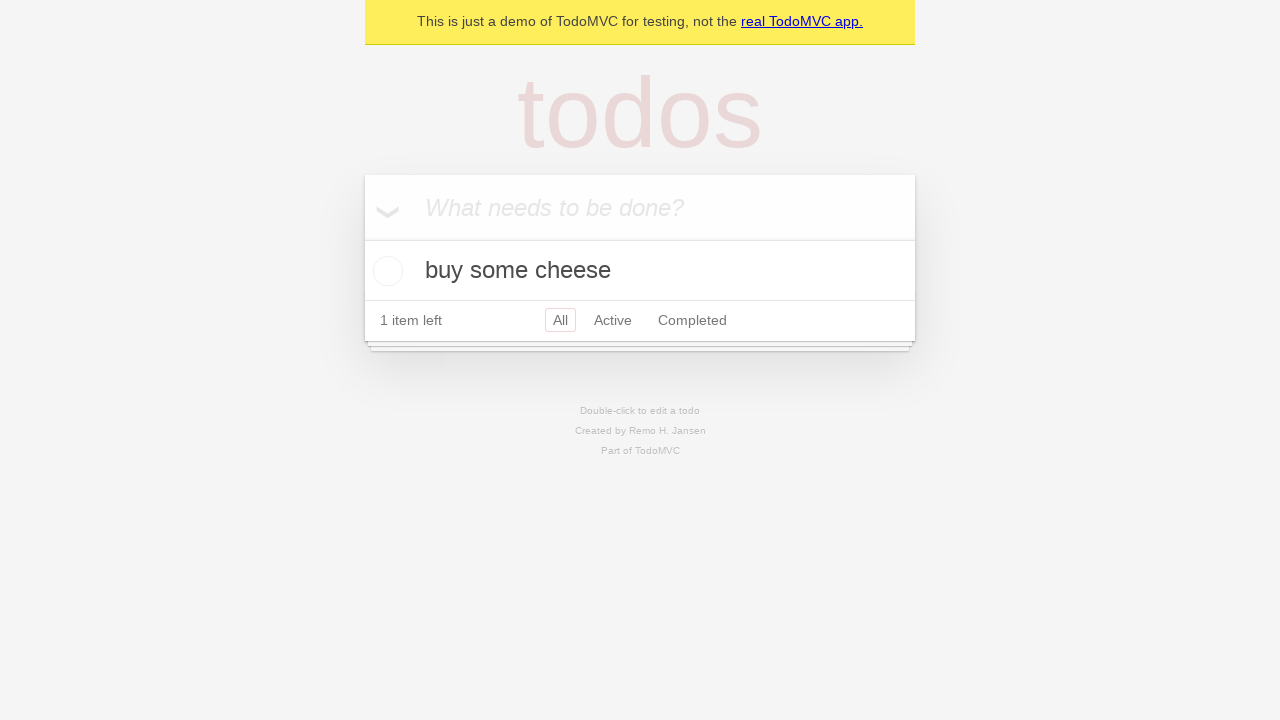

Filled todo input with 'feed the cat' on internal:attr=[placeholder="What needs to be done?"i]
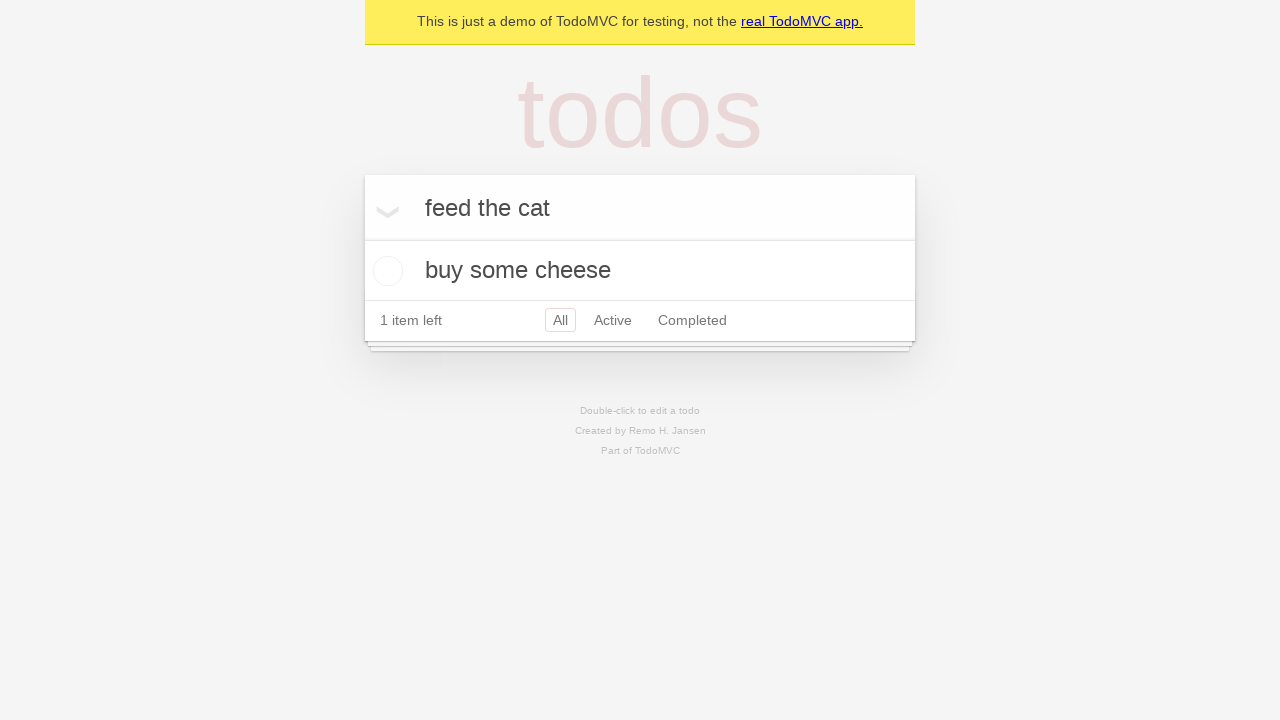

Pressed Enter to add second todo on internal:attr=[placeholder="What needs to be done?"i]
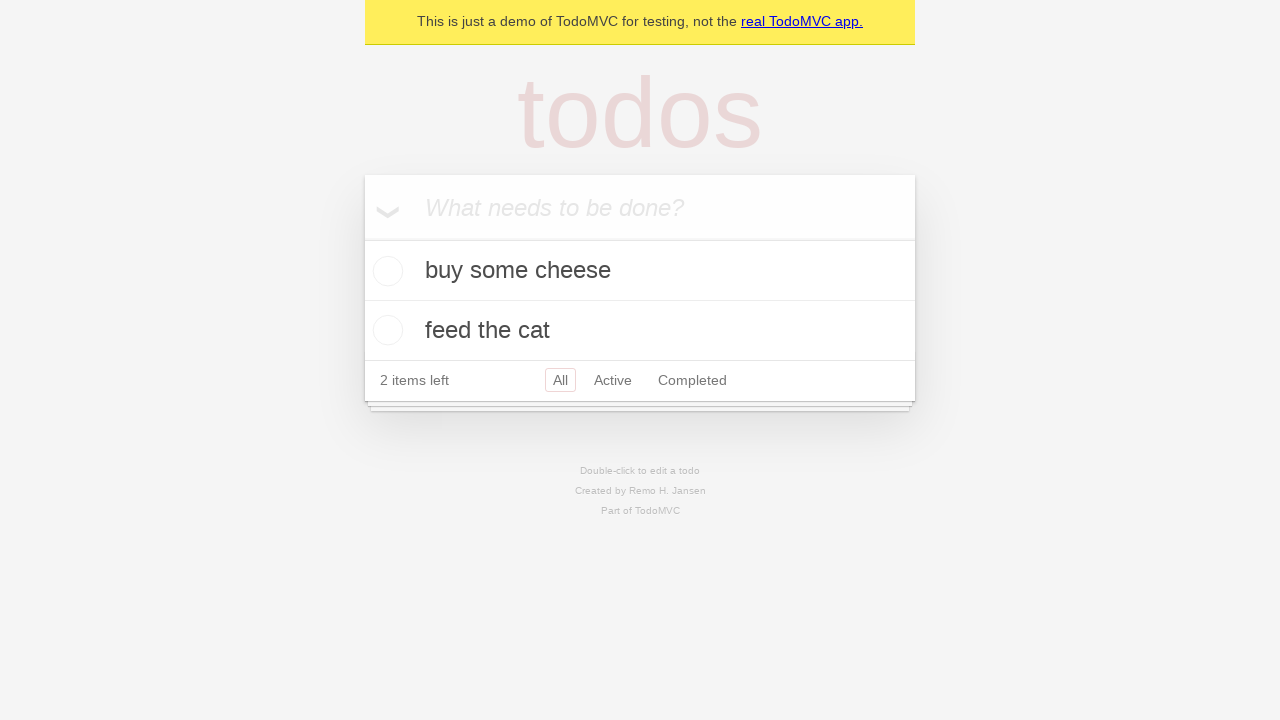

Filled todo input with 'book a doctors appointment' on internal:attr=[placeholder="What needs to be done?"i]
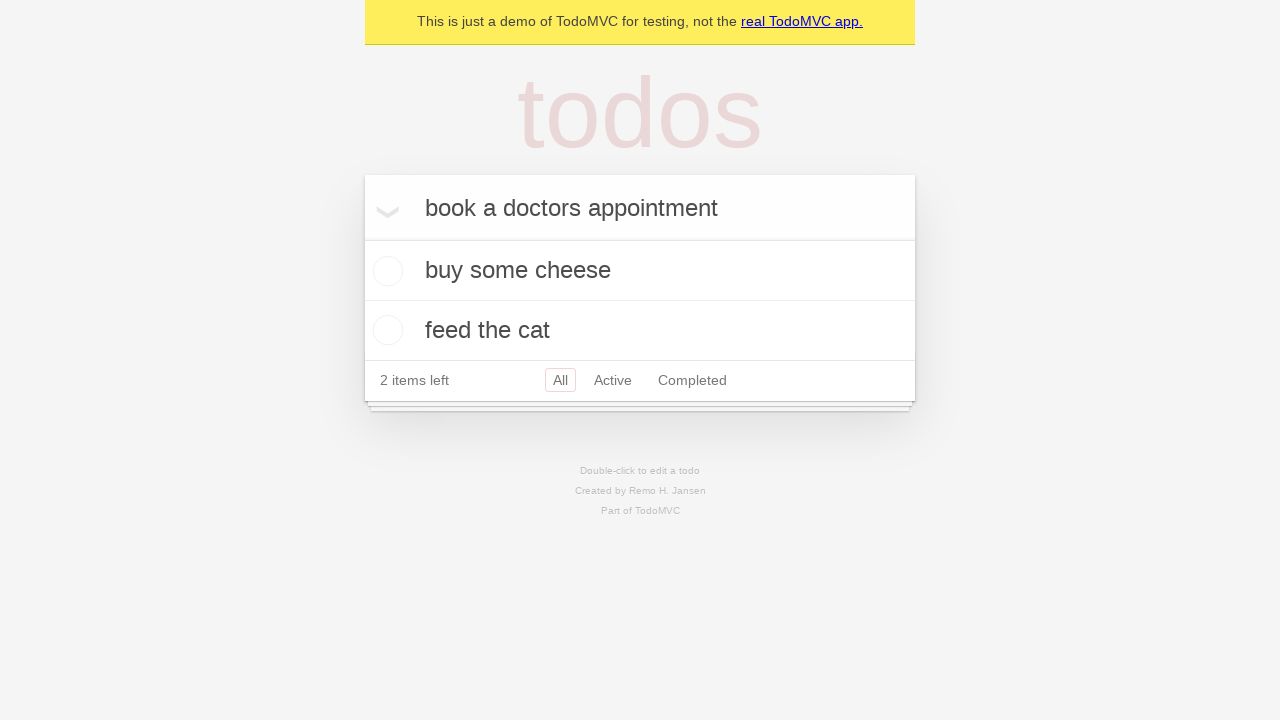

Pressed Enter to add third todo on internal:attr=[placeholder="What needs to be done?"i]
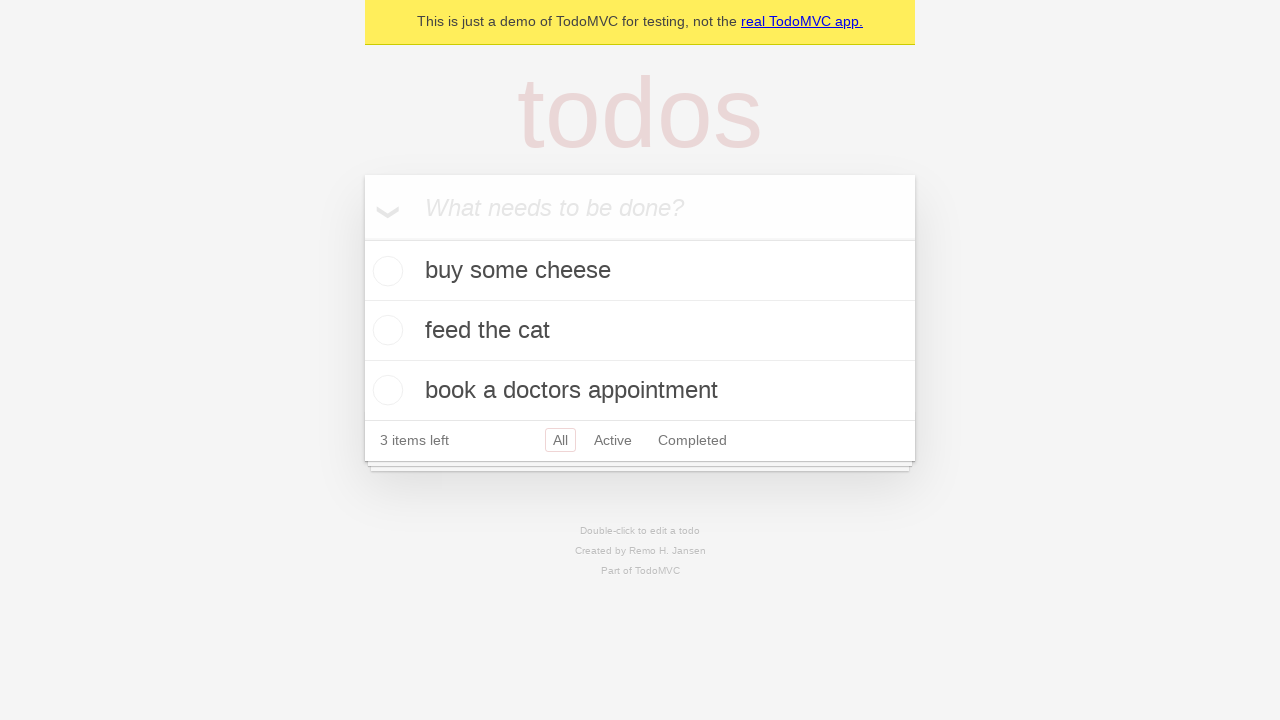

Checked first todo to mark it as completed at (385, 271) on .todo-list li .toggle >> nth=0
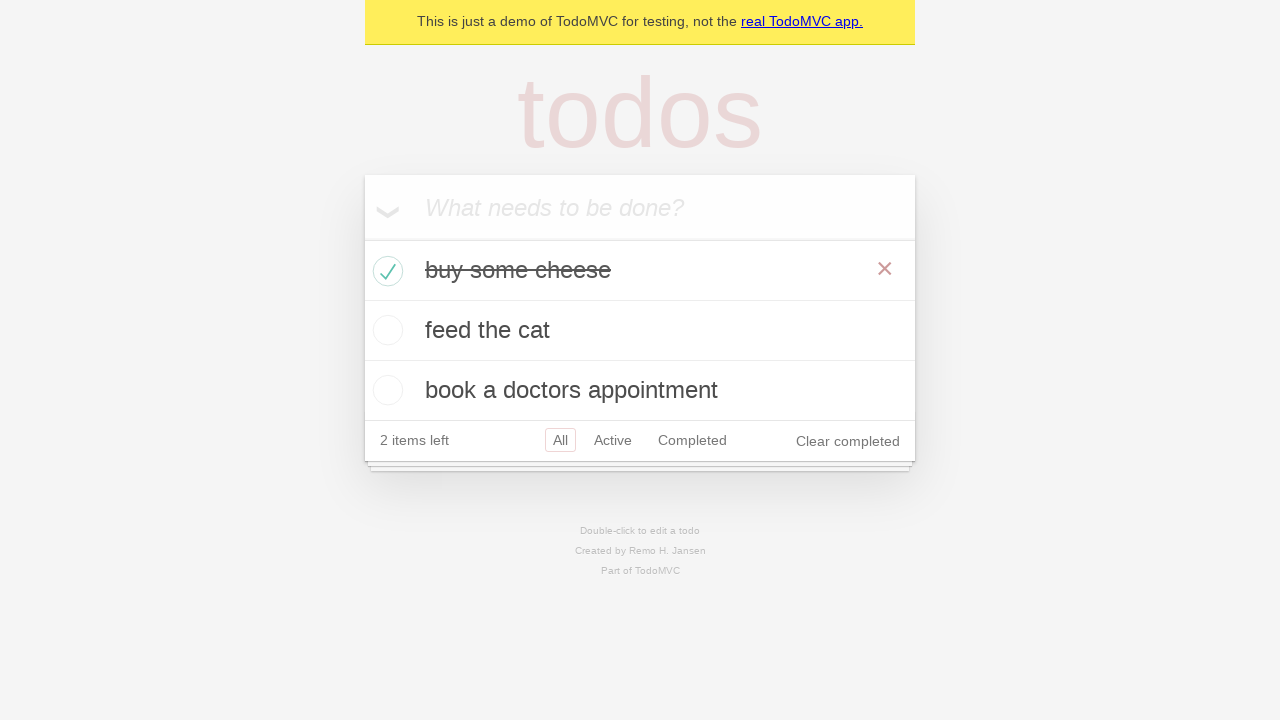

Clicked Clear completed button to remove completed todo at (848, 441) on internal:role=button[name="Clear completed"i]
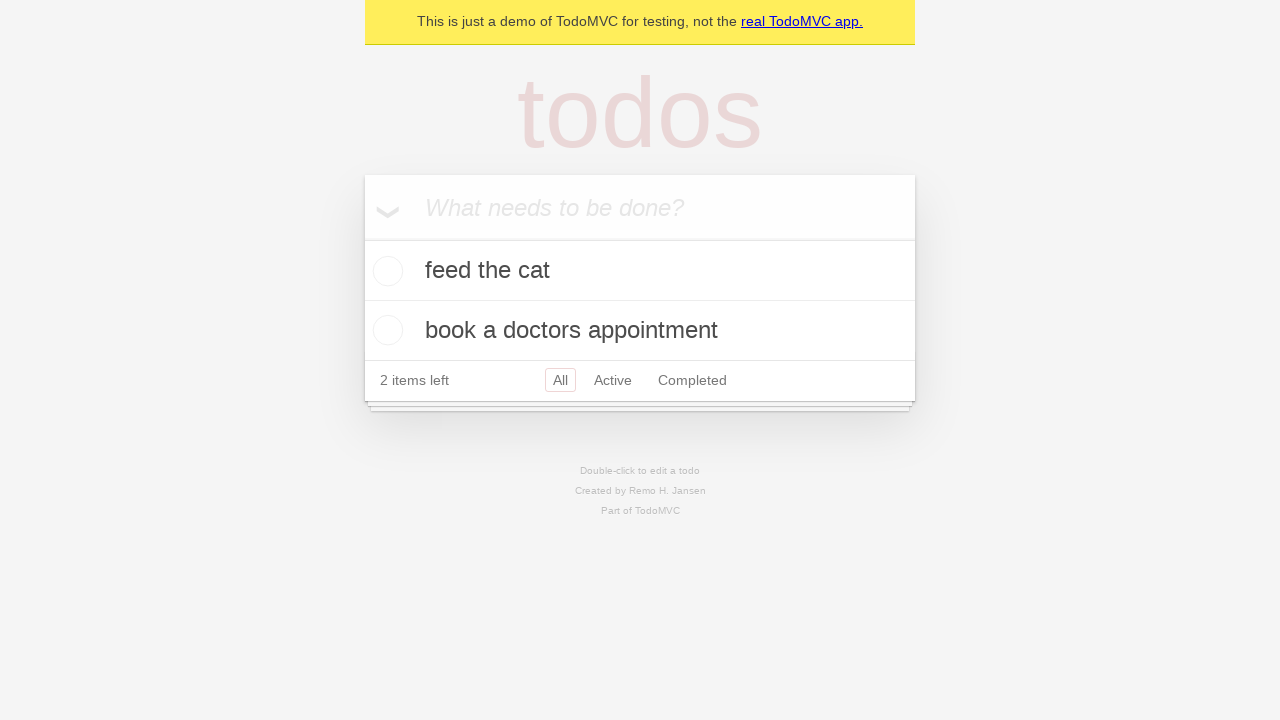

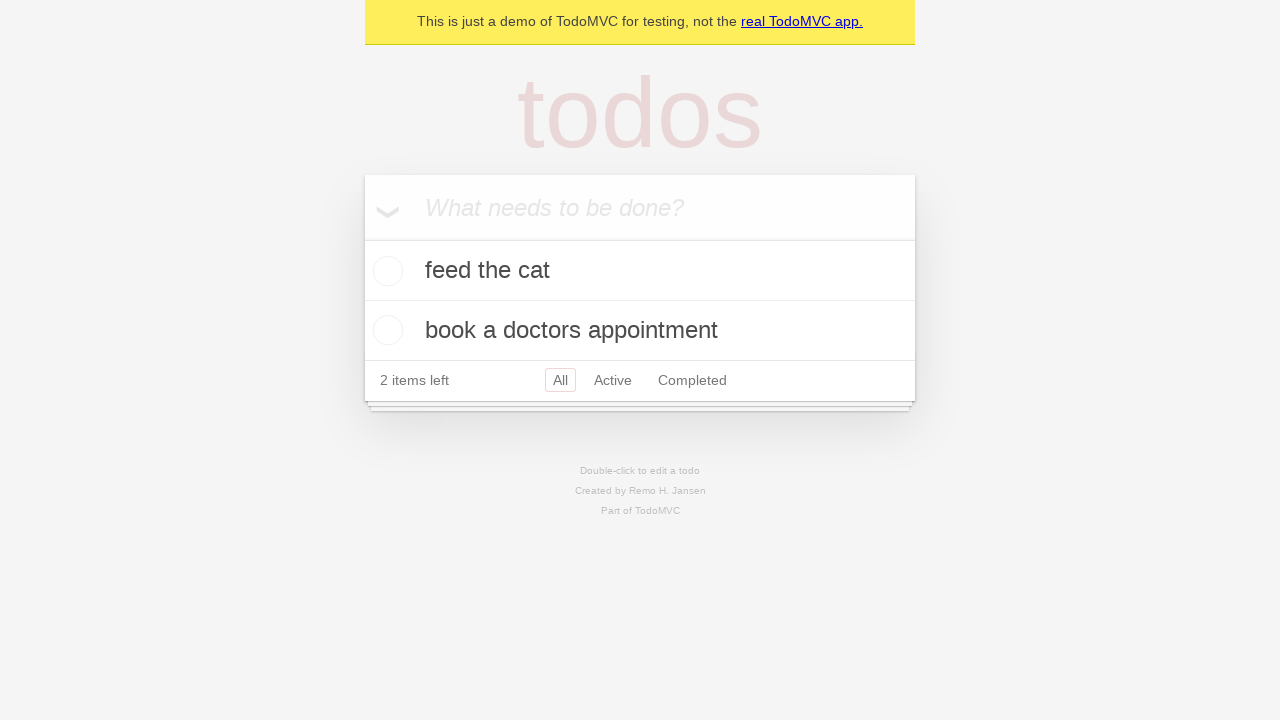